Tests the complete e-commerce purchase flow on demoblaze.com by navigating to monitors category, selecting an ASUS monitor, adding it to cart, and completing the checkout form with customer details.

Starting URL: https://www.demoblaze.com/index.html

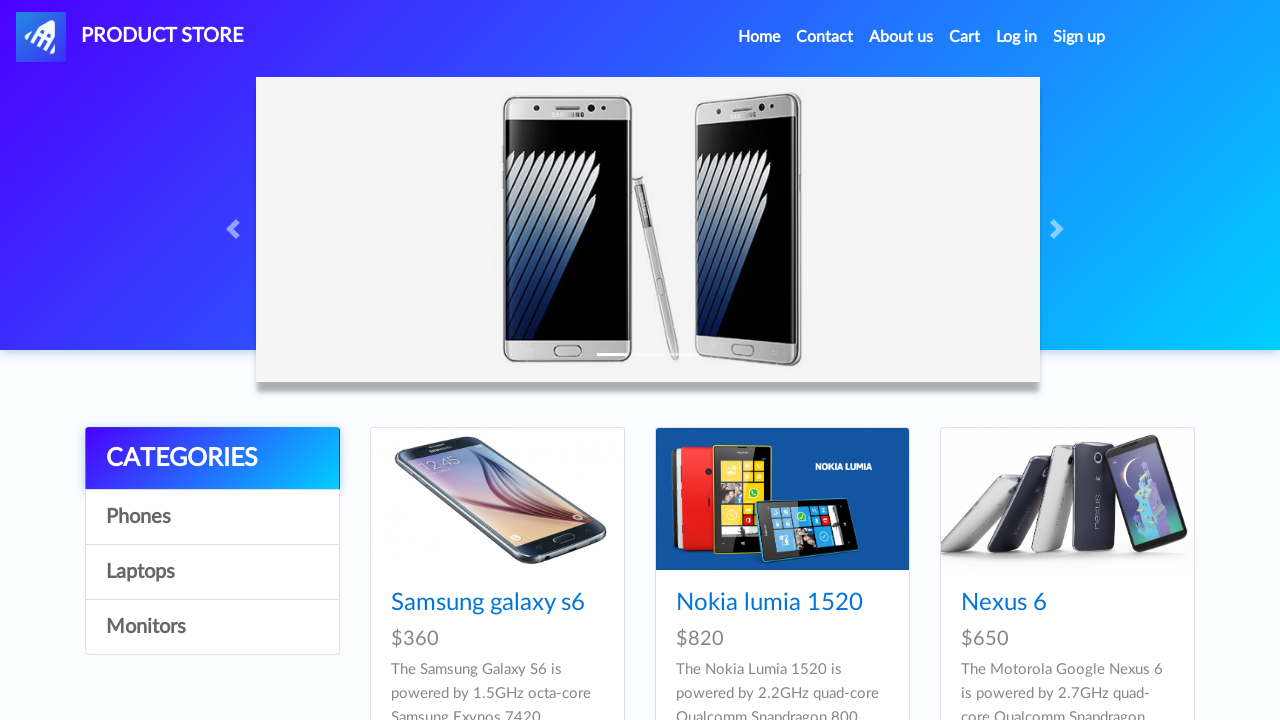

Clicked on Monitors category at (212, 627) on text=Monitors
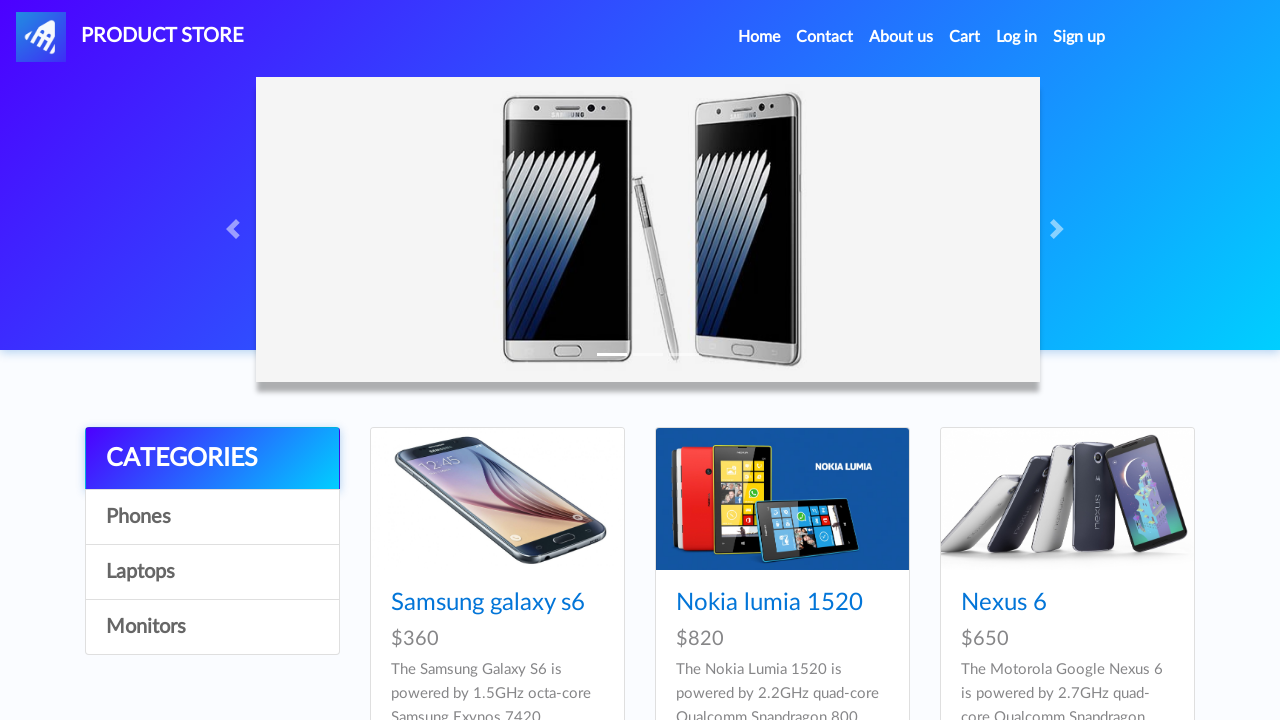

Waited for Monitors category to load
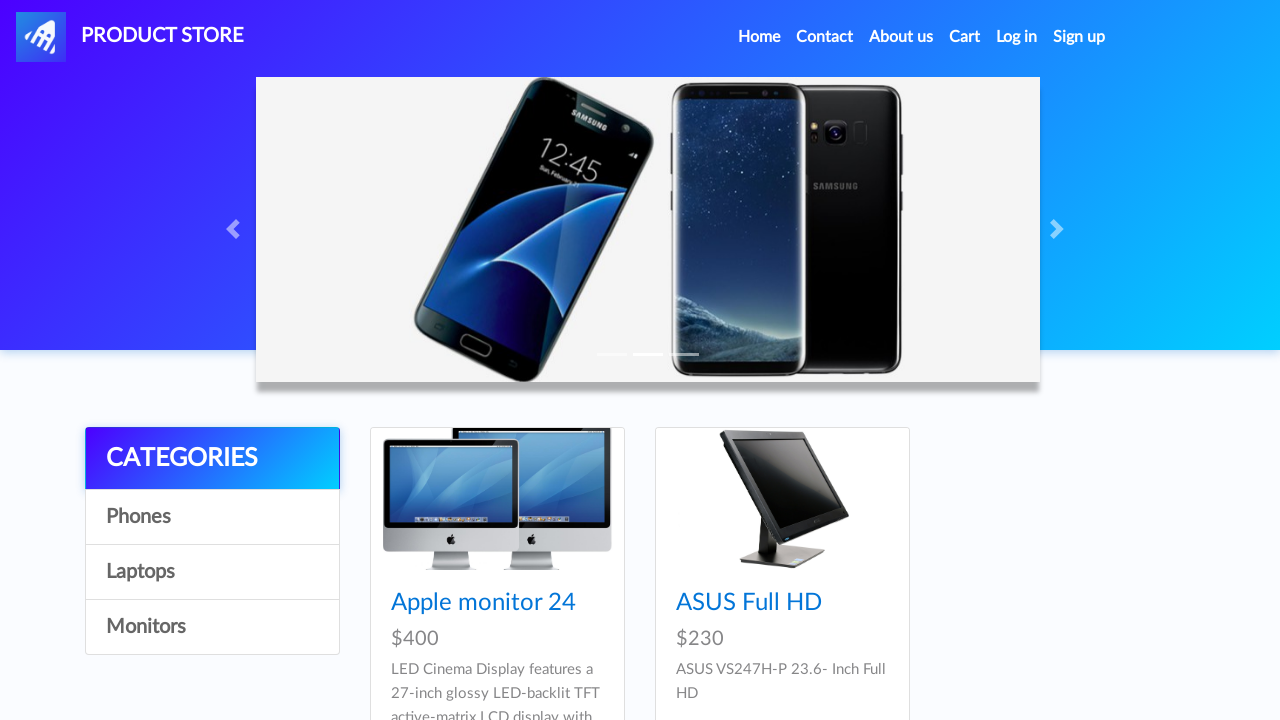

Clicked on ASUS Full HD monitor product at (749, 603) on xpath=//a[normalize-space()='ASUS Full HD']
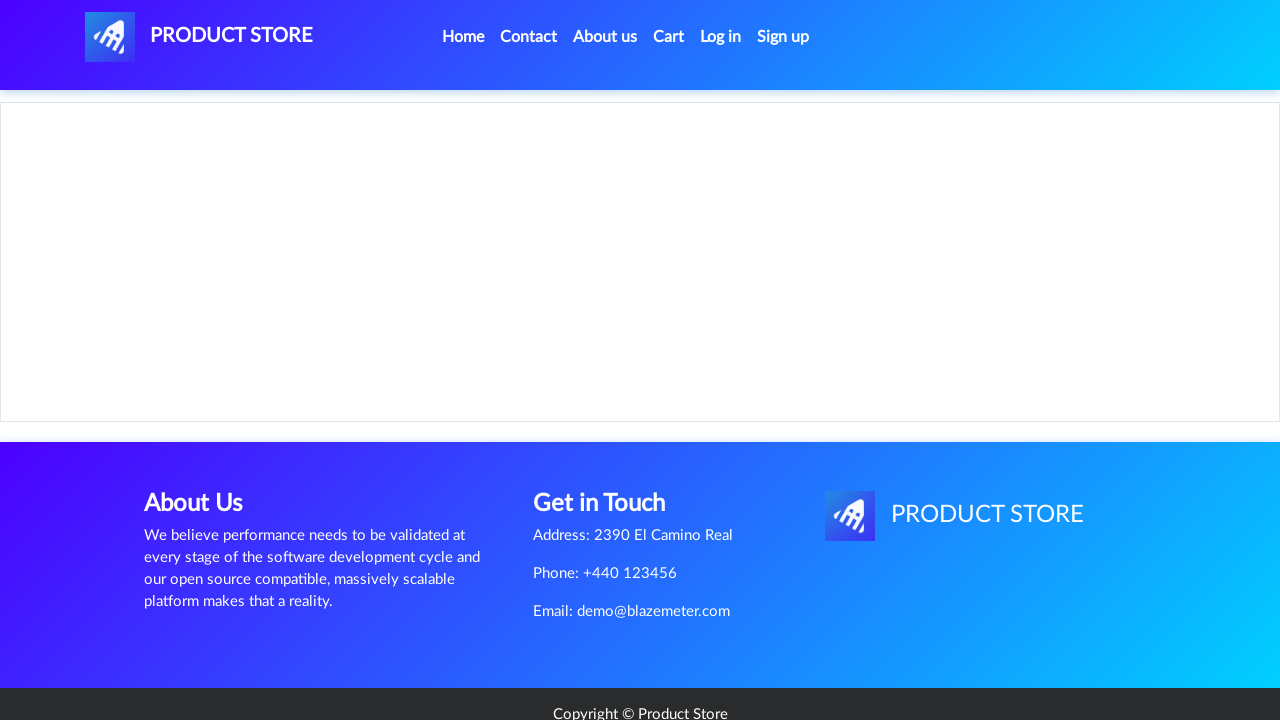

Waited for ASUS monitor product page to load
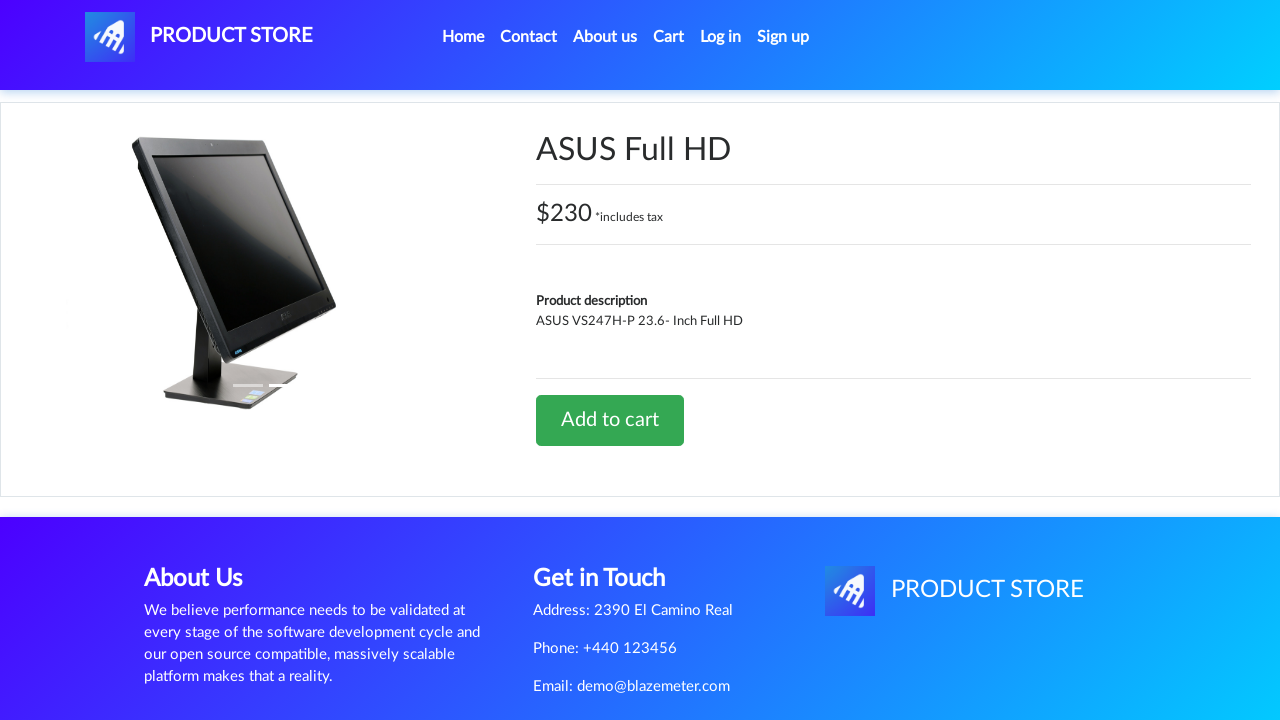

Clicked Add to cart button at (610, 420) on xpath=//a[normalize-space()='Add to cart']
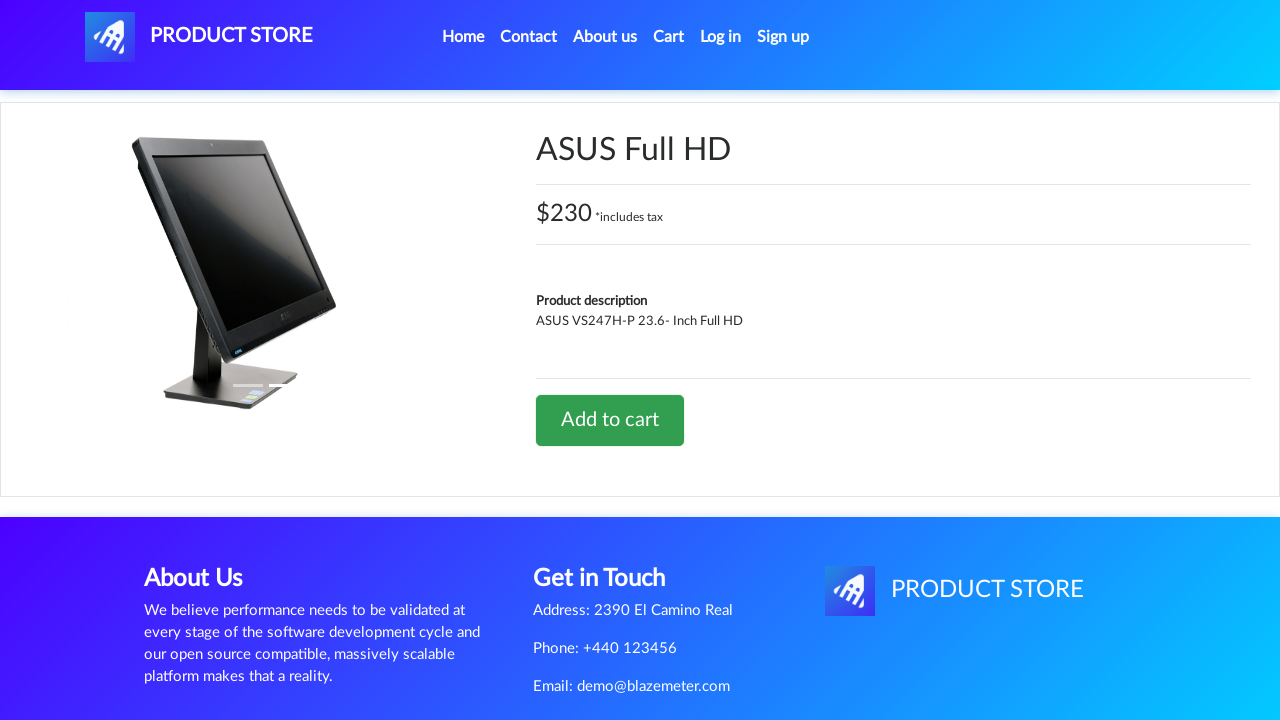

Waited for add to cart action to complete
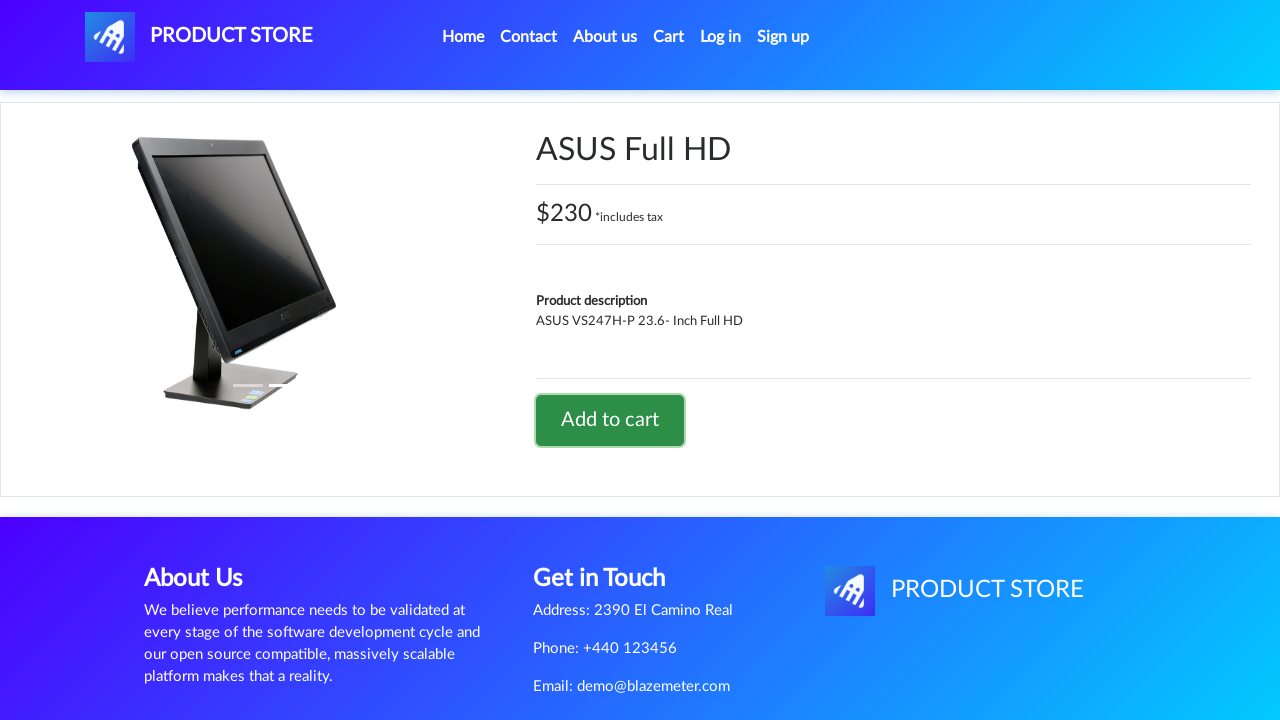

Set up dialog handler to accept alerts
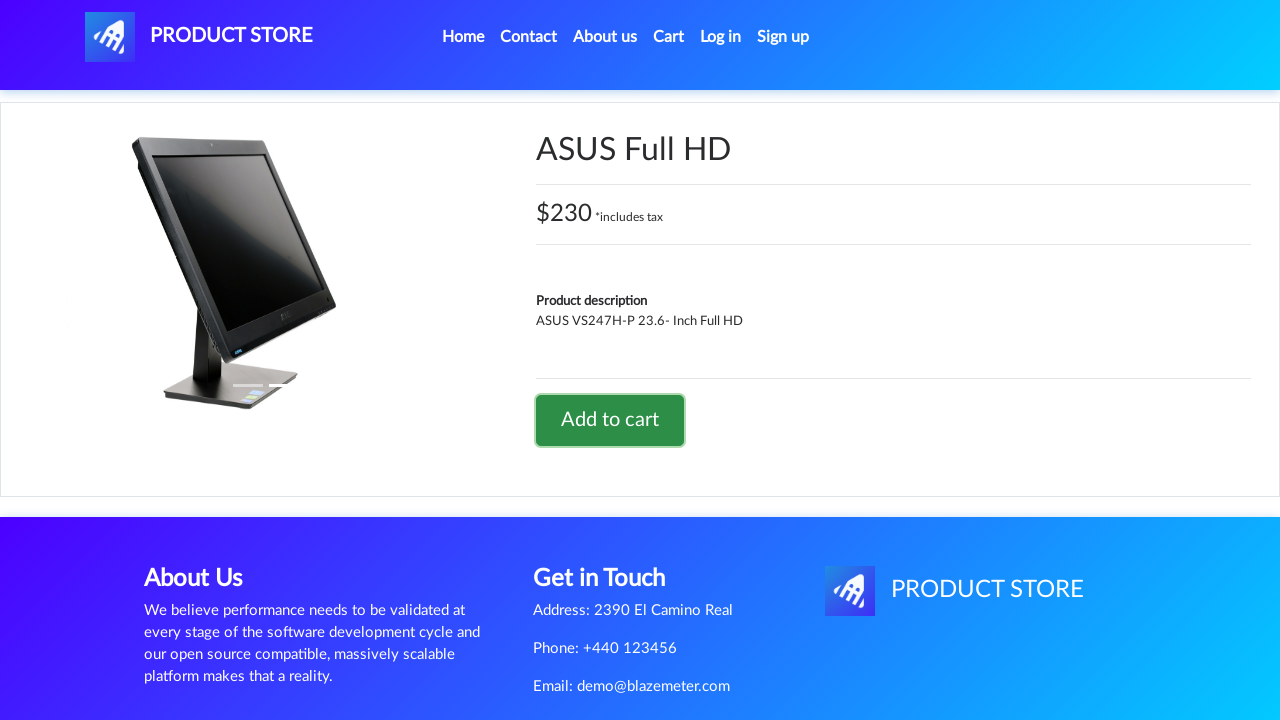

Waited for alert dialog to be handled
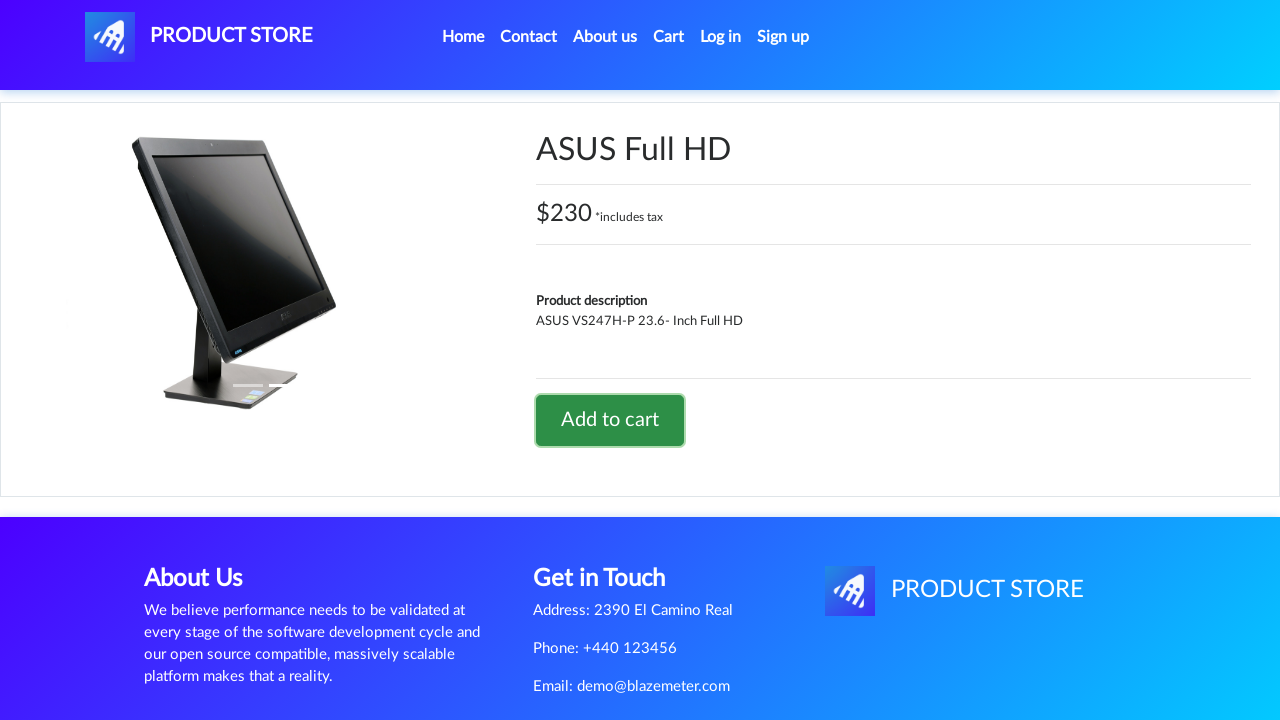

Clicked on shopping cart at (669, 37) on #cartur
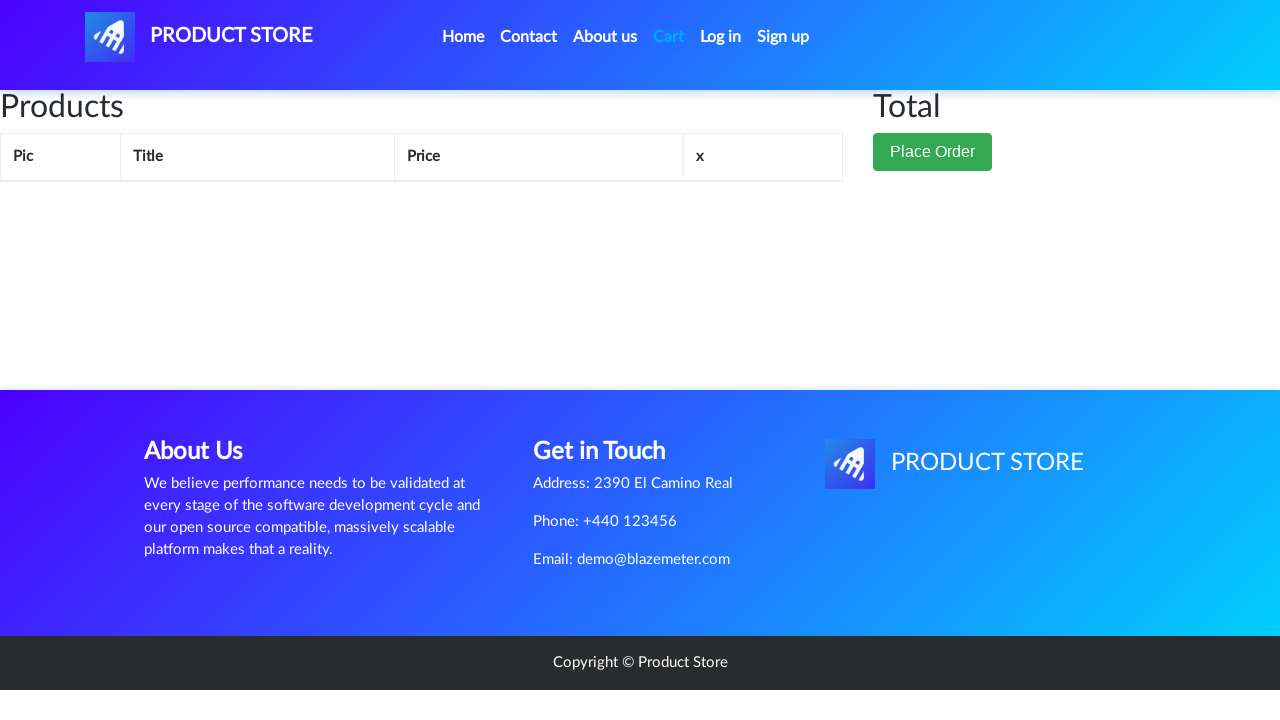

Waited for cart page to load
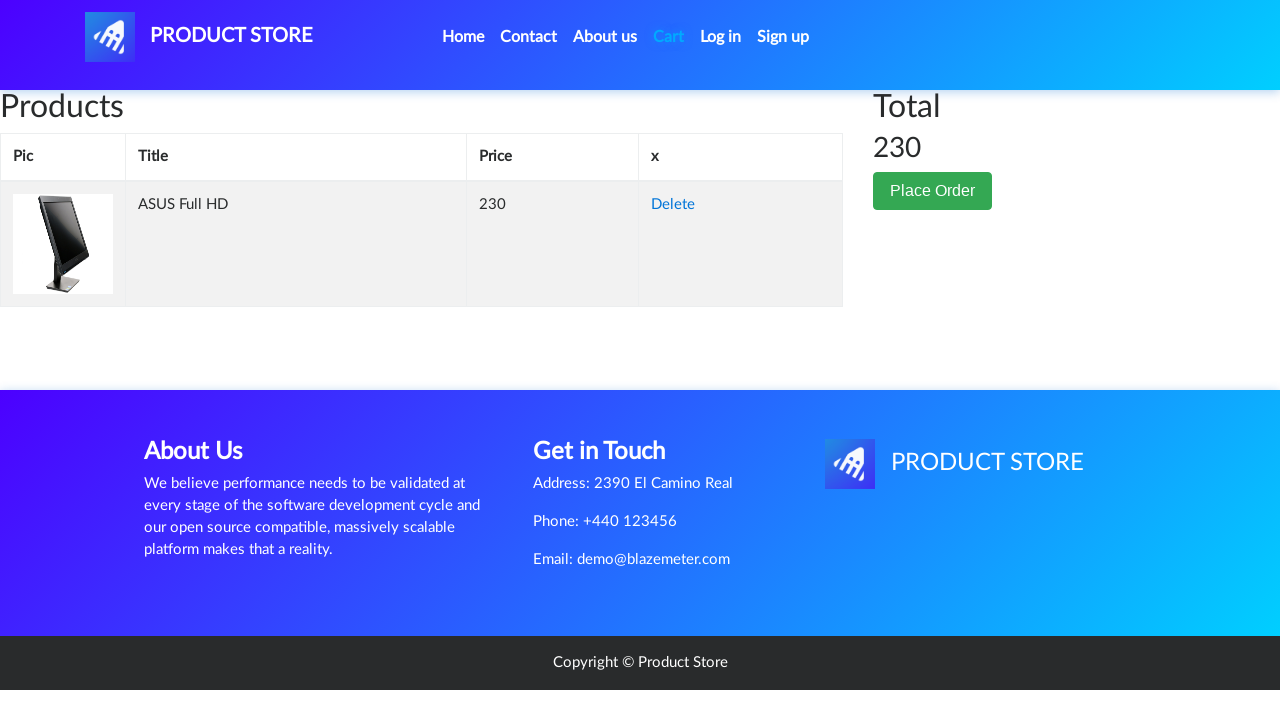

Clicked Place Order button at (933, 191) on xpath=//button[normalize-space()='Place Order']
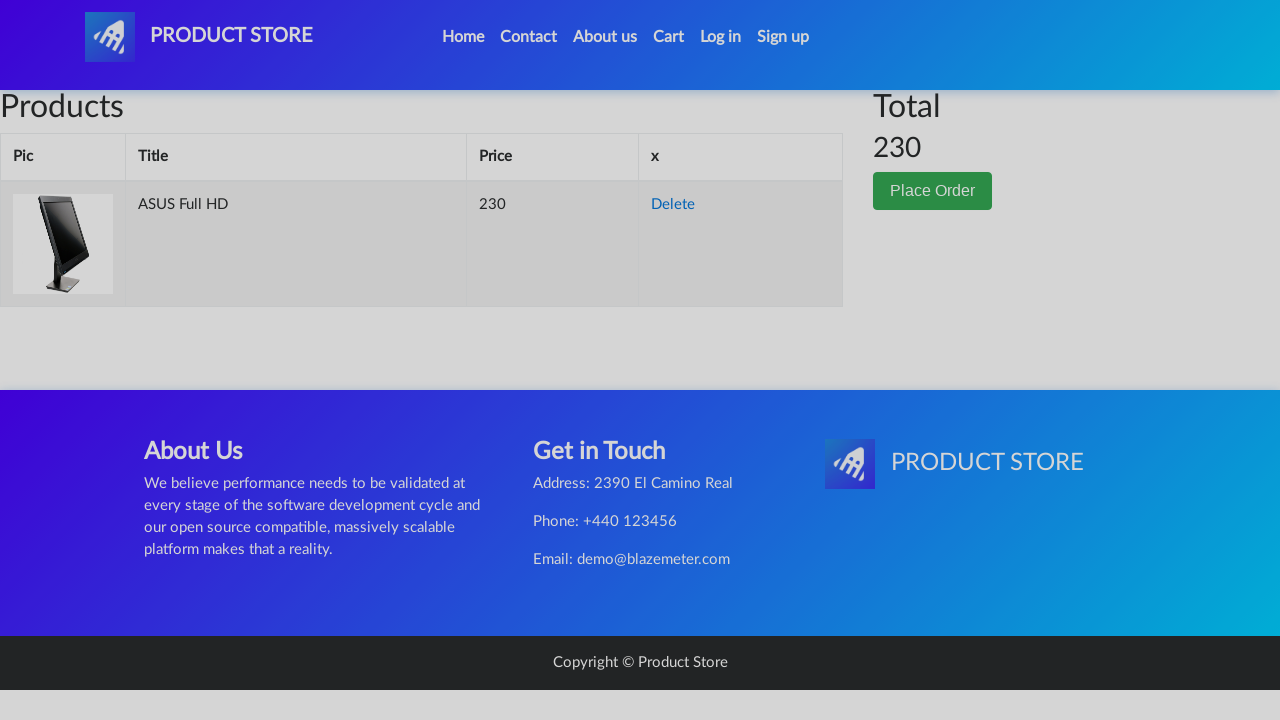

Waited for checkout form to load
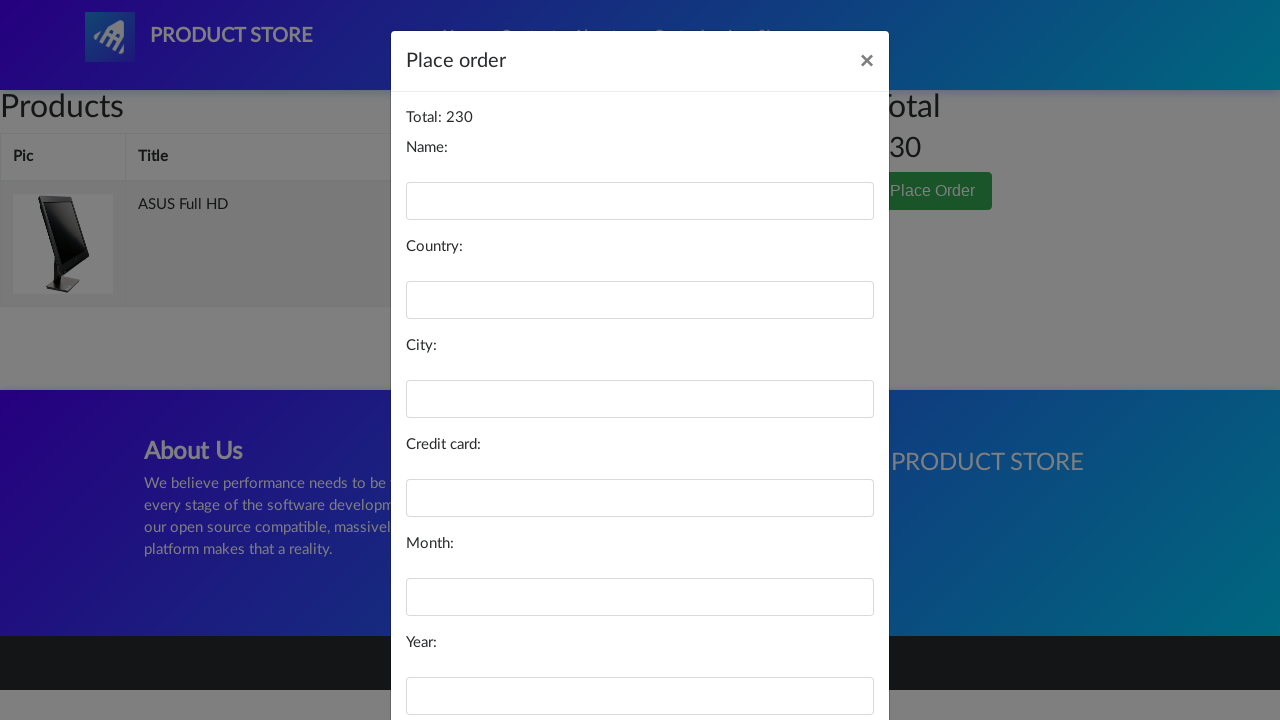

Filled in customer name: Marcus Johnson on #name
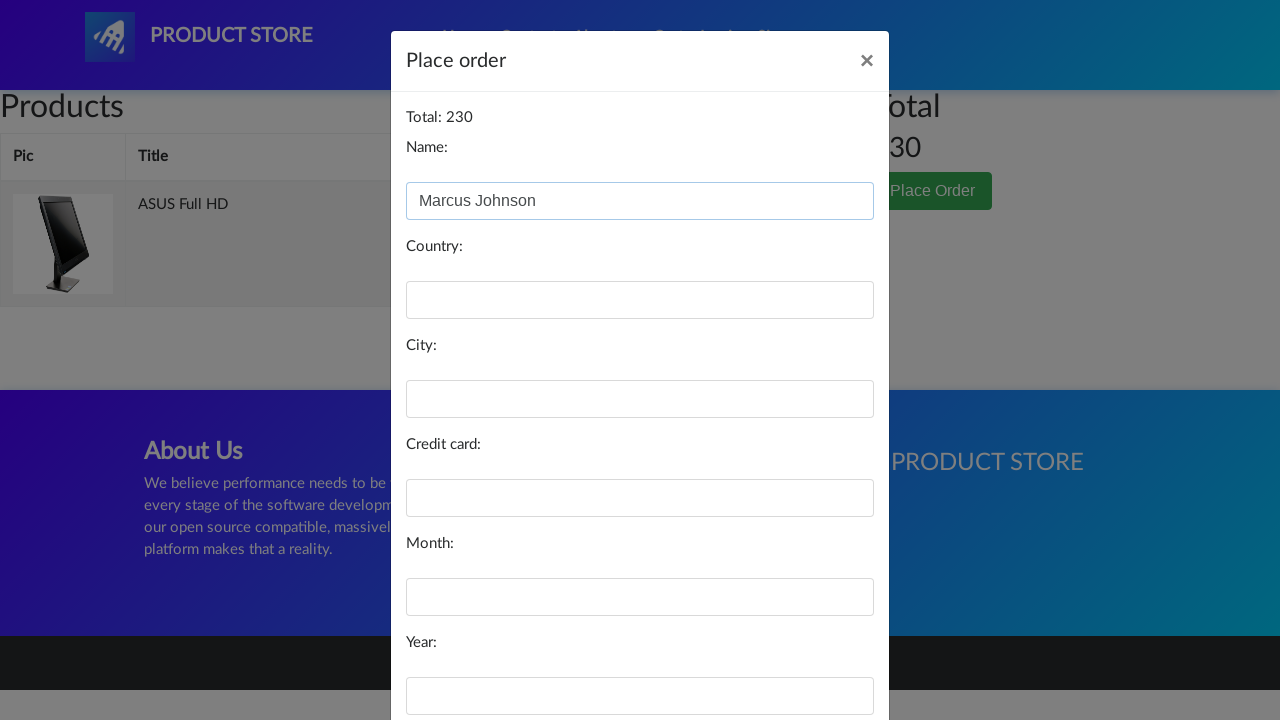

Filled in country: Canada on #country
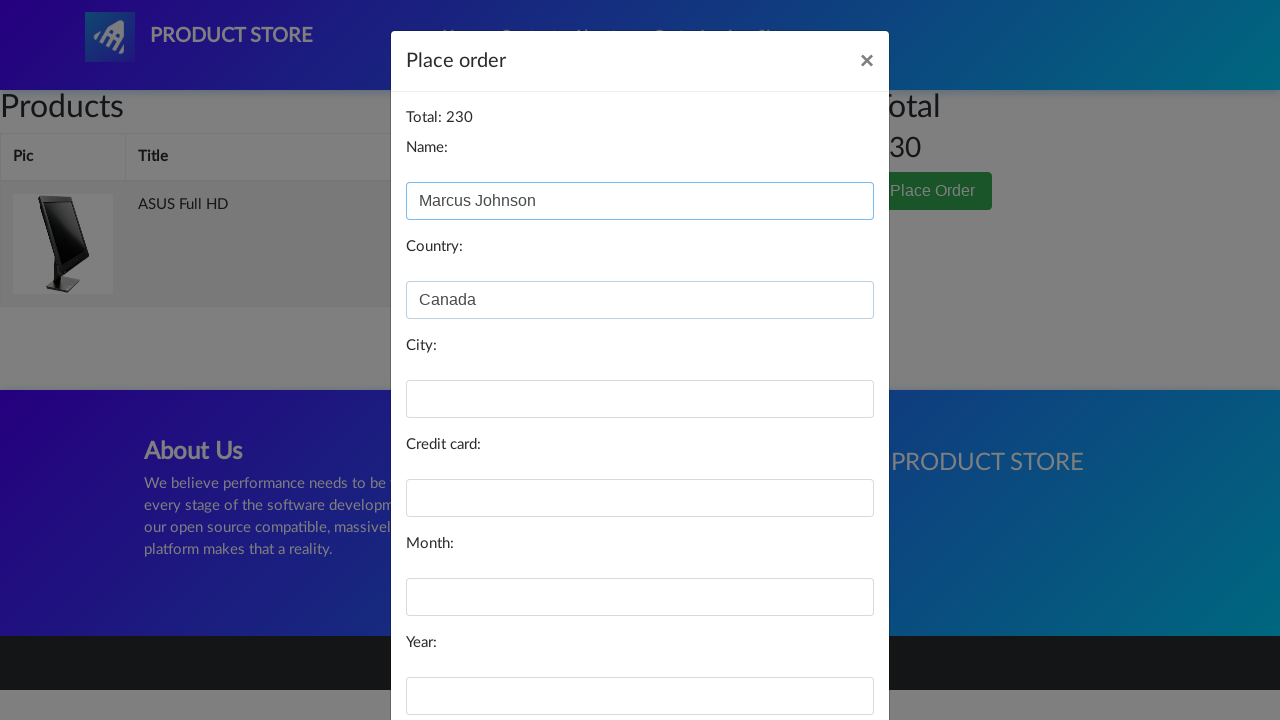

Filled in city: Toronto on #city
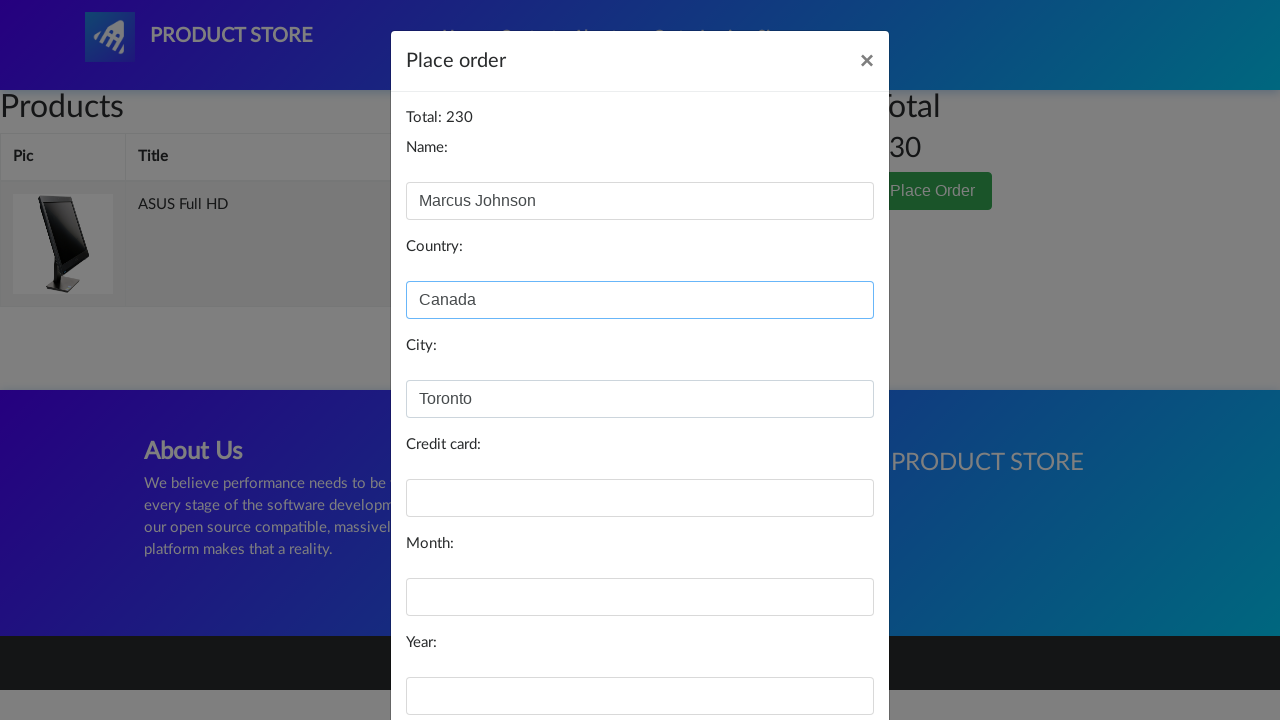

Filled in credit card number on #card
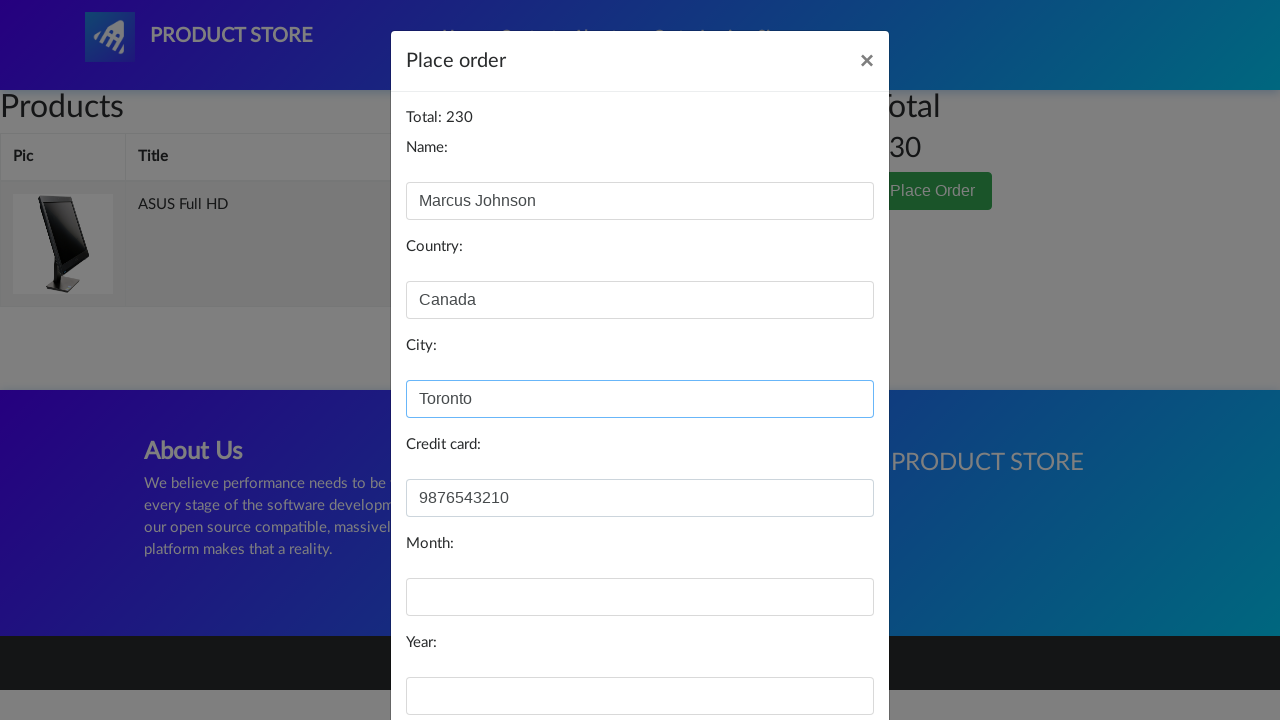

Filled in expiration month: June on #month
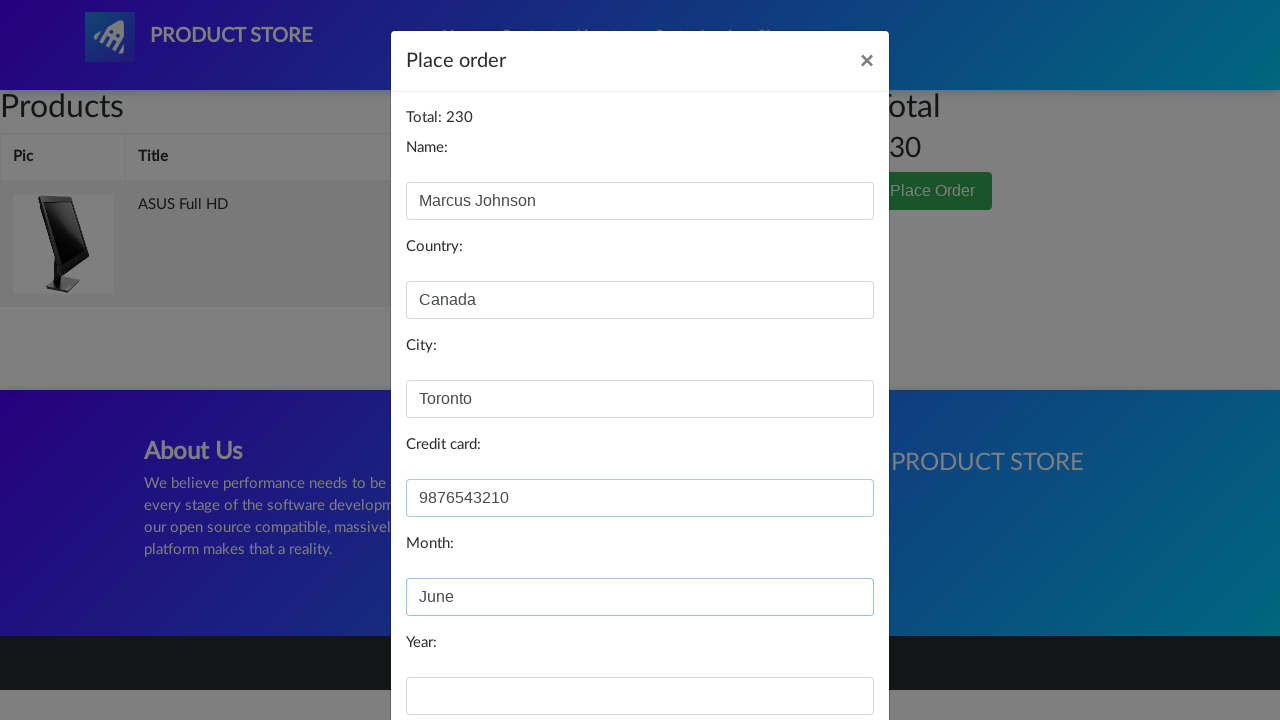

Filled in expiration year: 2025 on #year
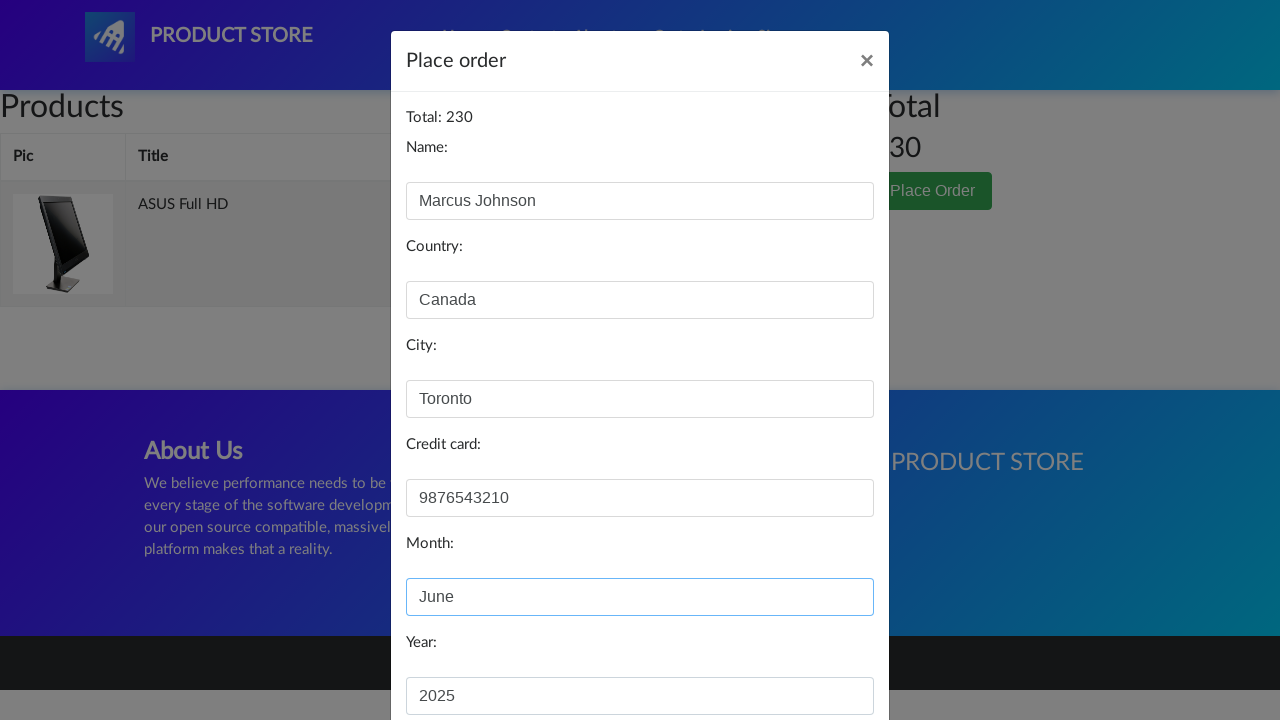

Clicked Purchase button to complete checkout at (823, 655) on xpath=//button[normalize-space()='Purchase']
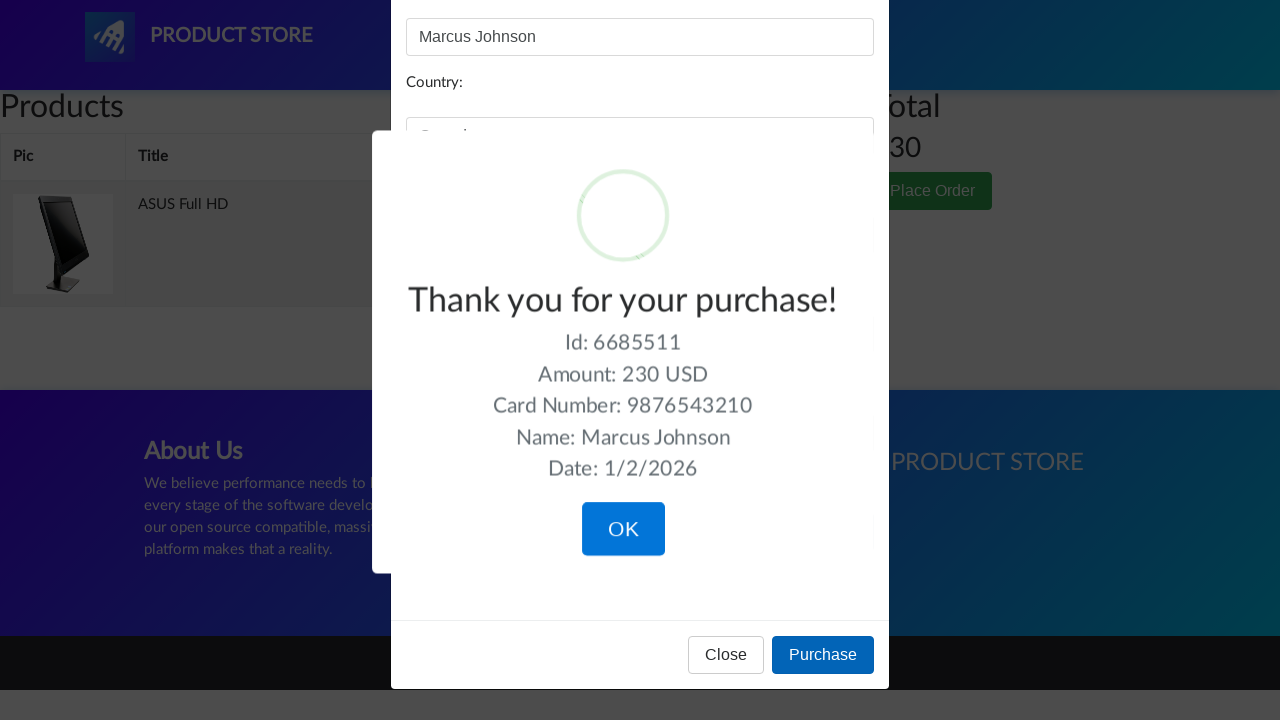

Waited for purchase to process
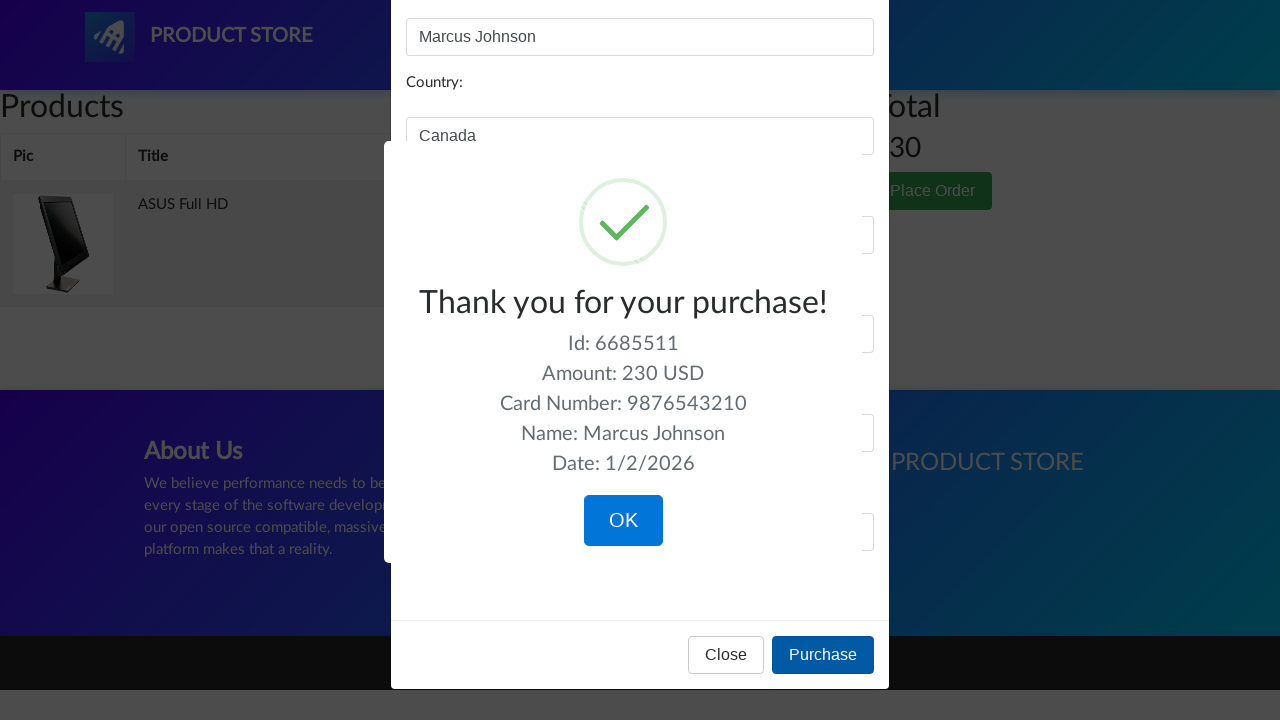

Confirmation modal appeared
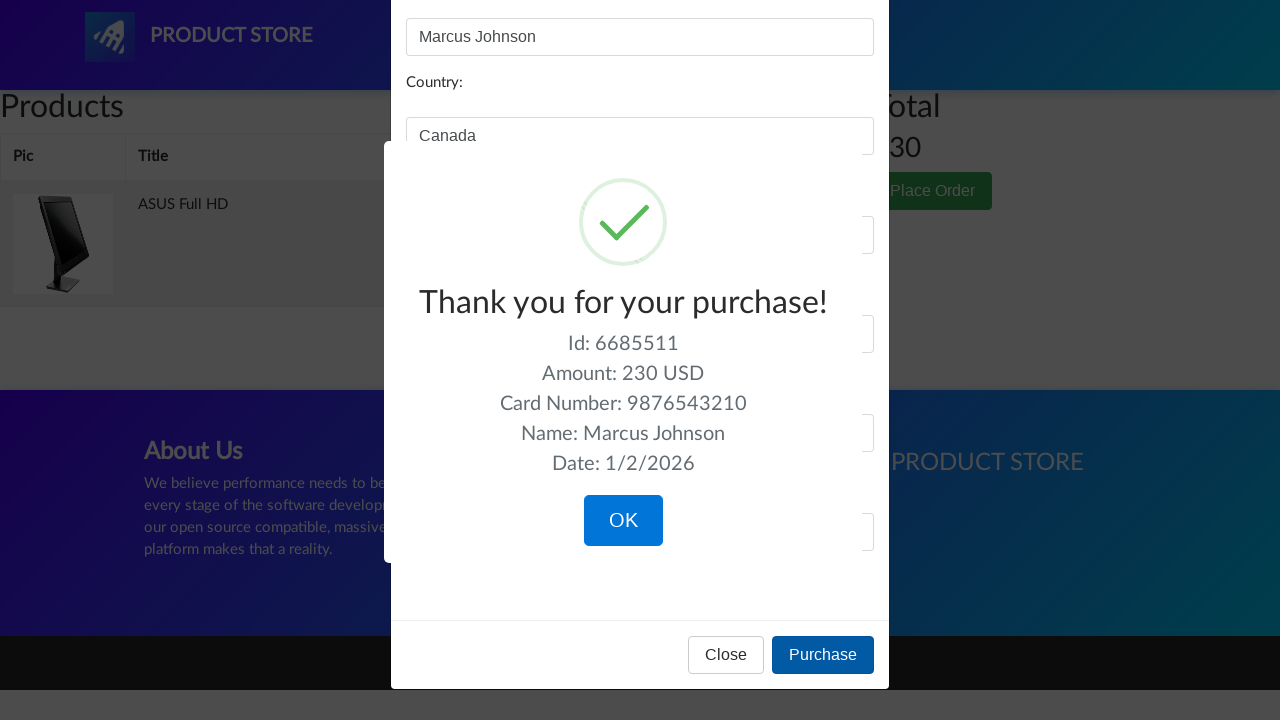

Clicked OK button to close confirmation modal and complete purchase at (623, 521) on .confirm
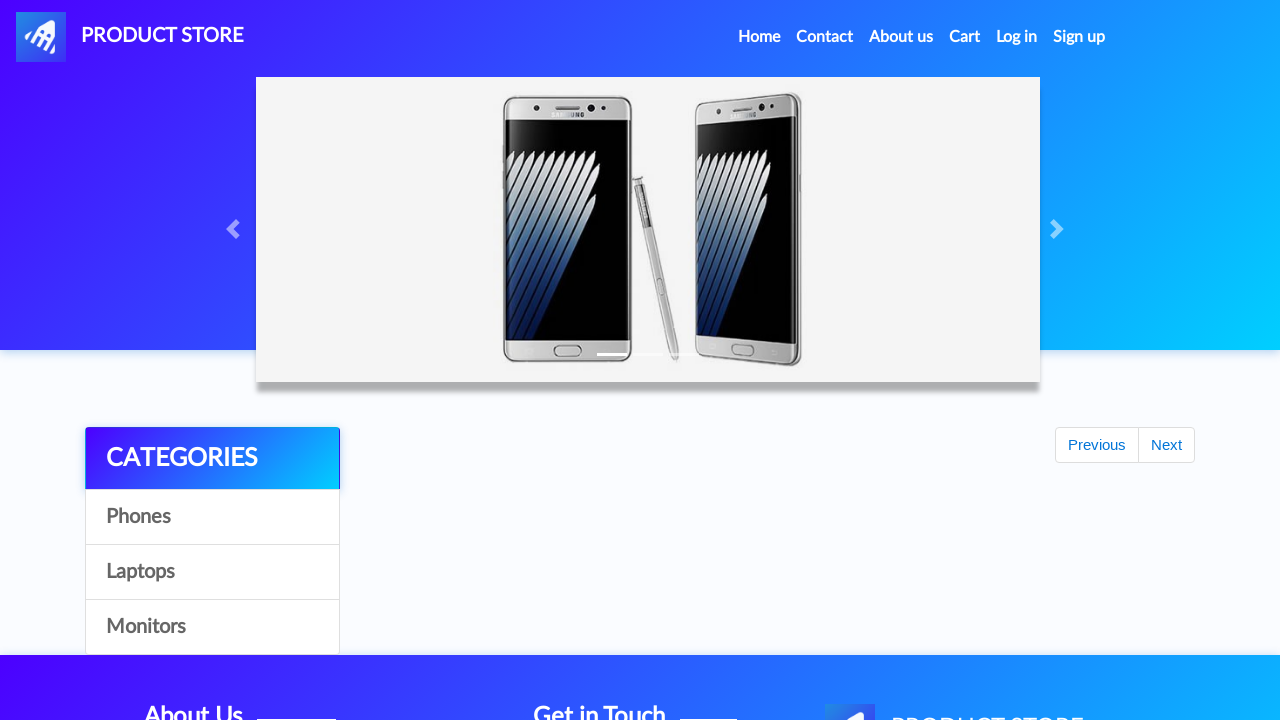

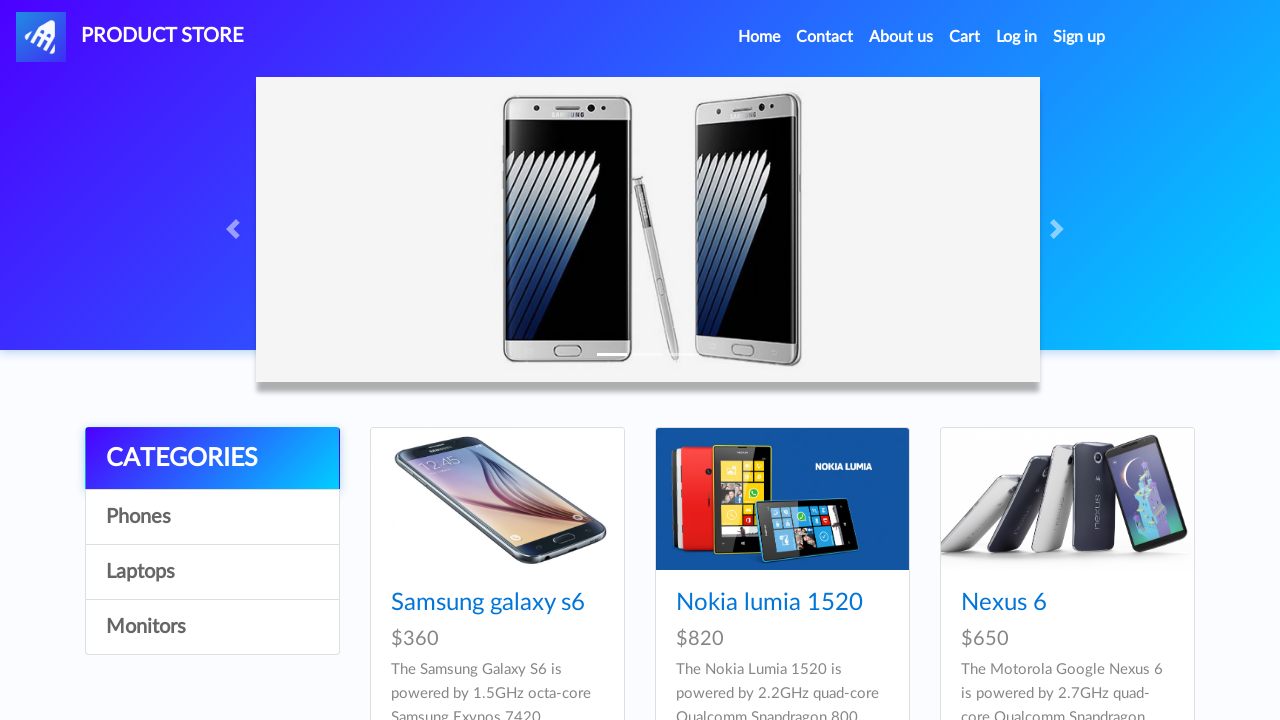